Tests web table interaction on a Selenium practice page by waiting for the table to load, clicking all checkboxes in the table, and then clicking the submit button.

Starting URL: http://seleniumpractise.blogspot.com/2021/08/webtable-in-html.html

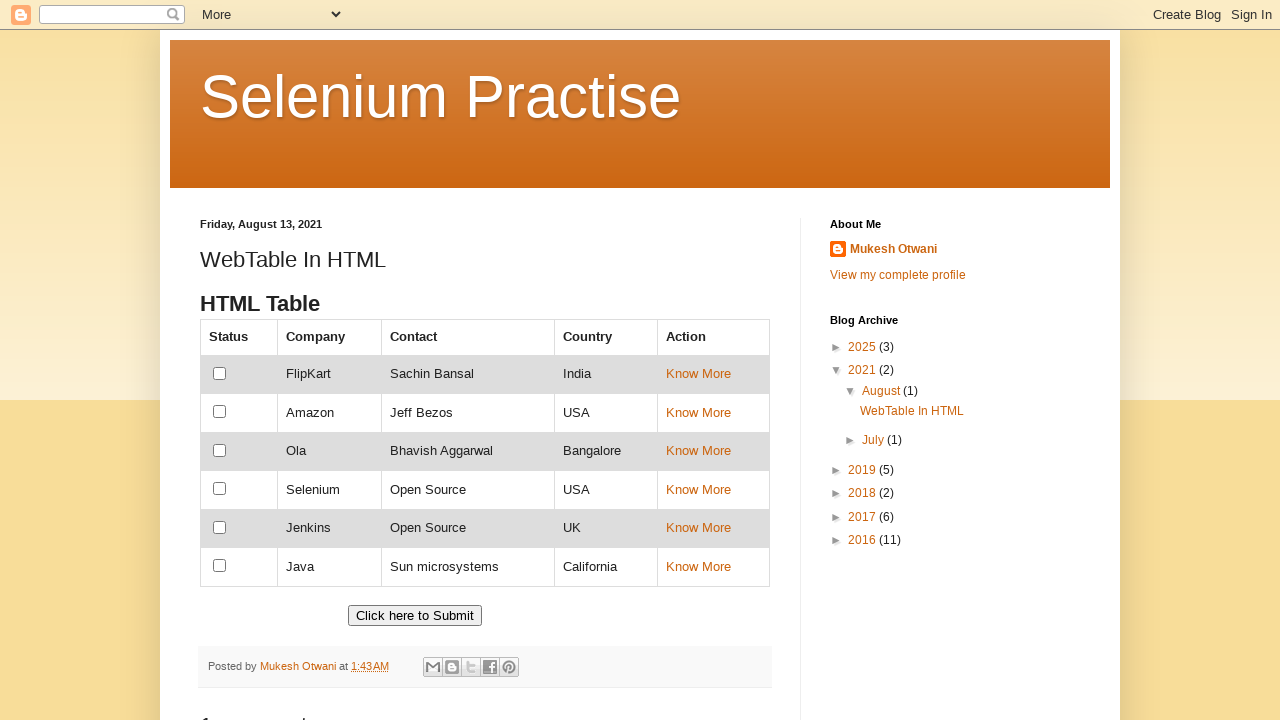

Waited for customers table to load
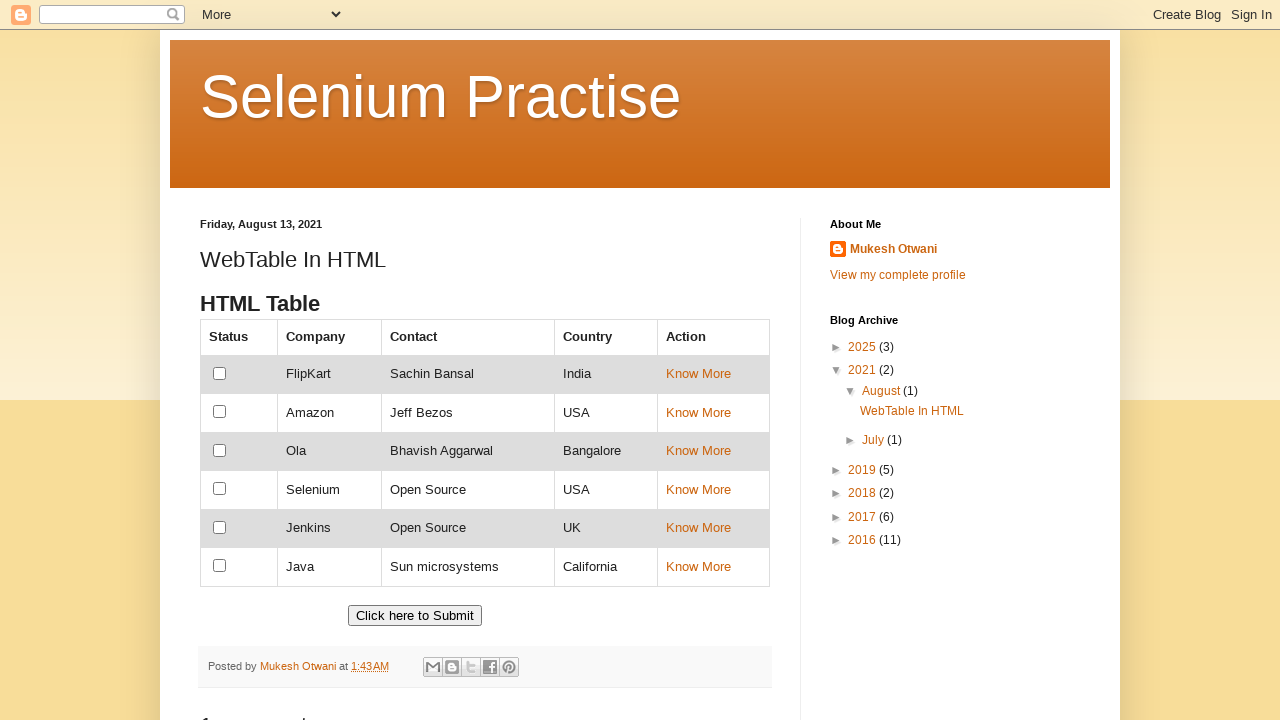

Located all checkboxes in the table
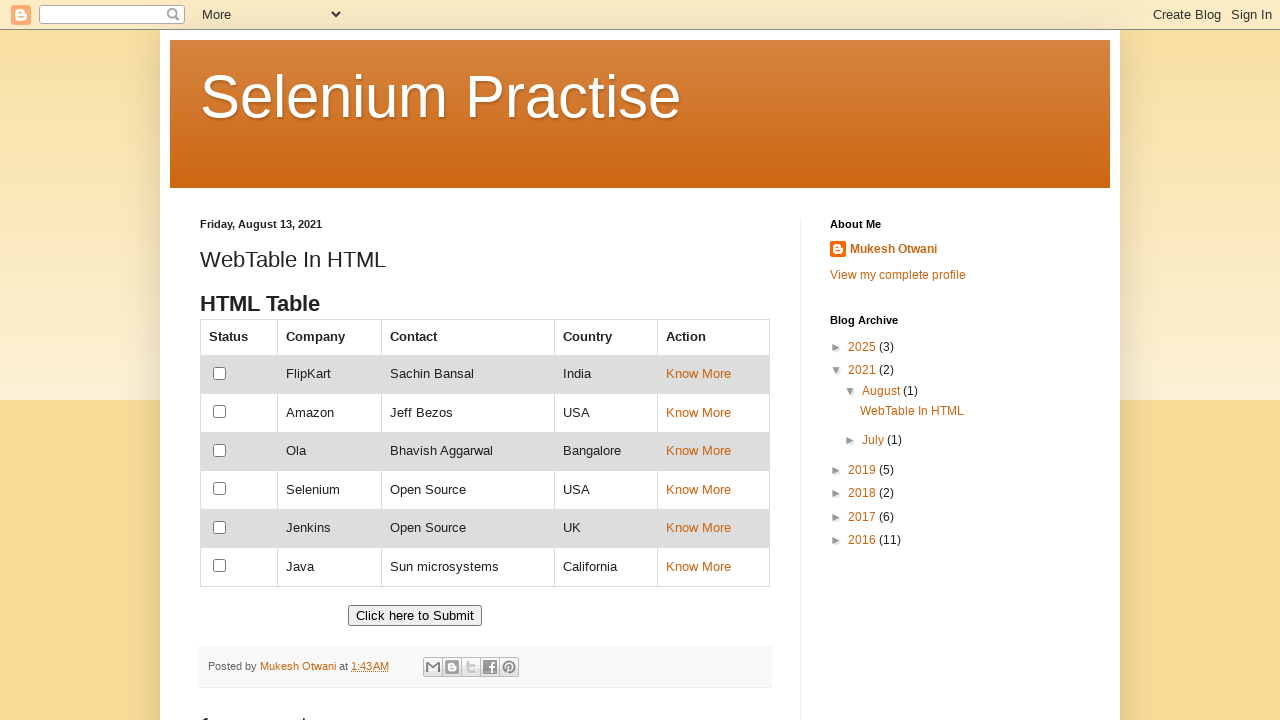

Found 6 checkboxes to click
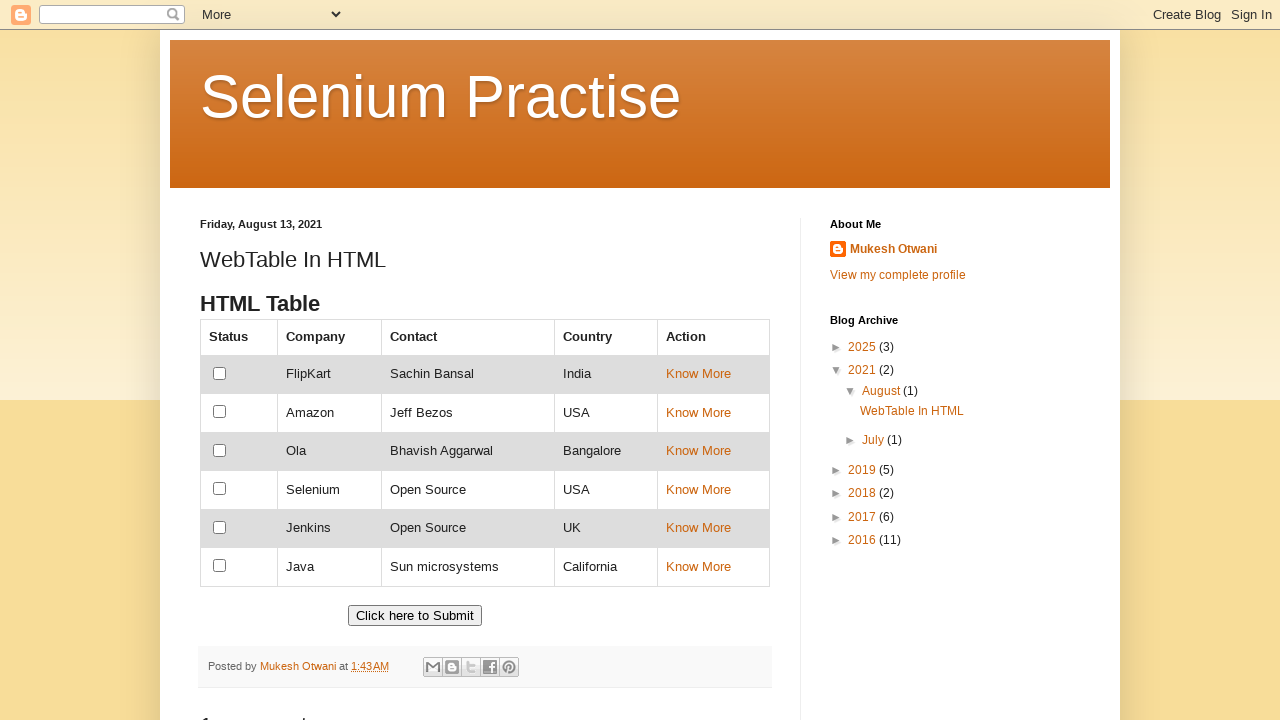

Clicked checkbox 1 of 6 at (220, 373) on input[type='checkbox'] >> nth=0
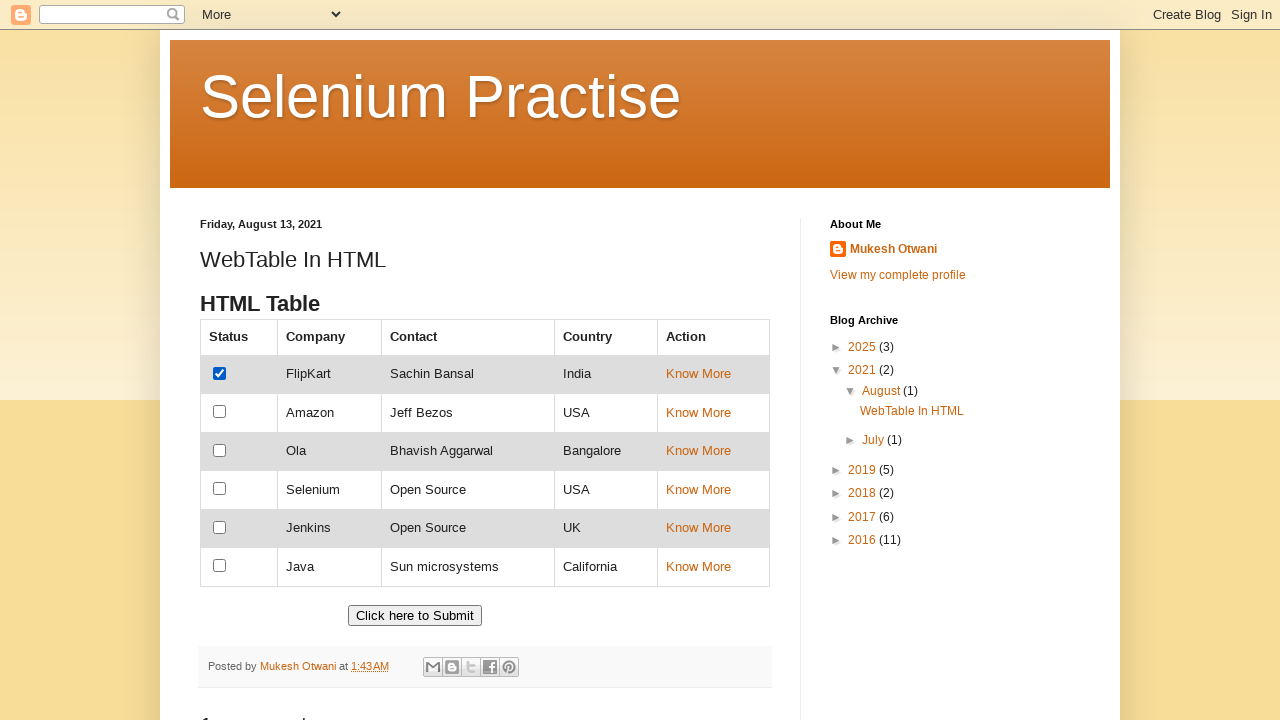

Clicked checkbox 2 of 6 at (220, 412) on input[type='checkbox'] >> nth=1
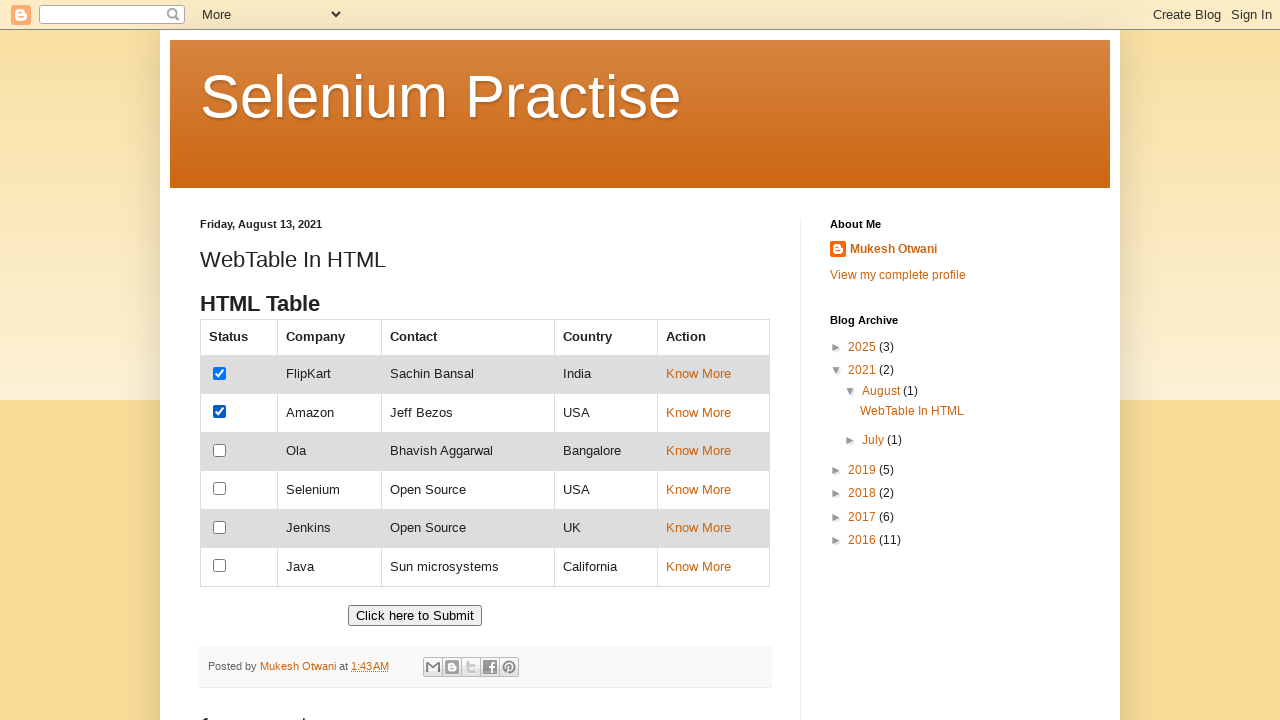

Clicked checkbox 3 of 6 at (220, 450) on input[type='checkbox'] >> nth=2
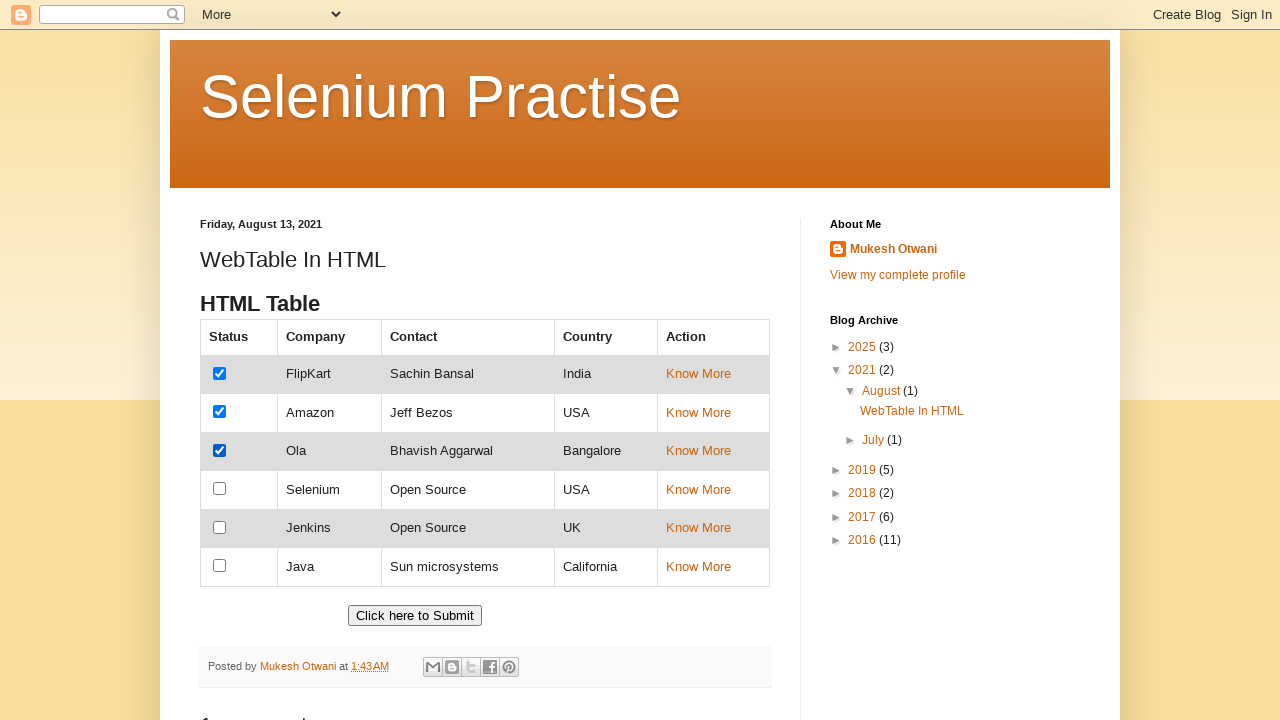

Clicked checkbox 4 of 6 at (220, 489) on input[type='checkbox'] >> nth=3
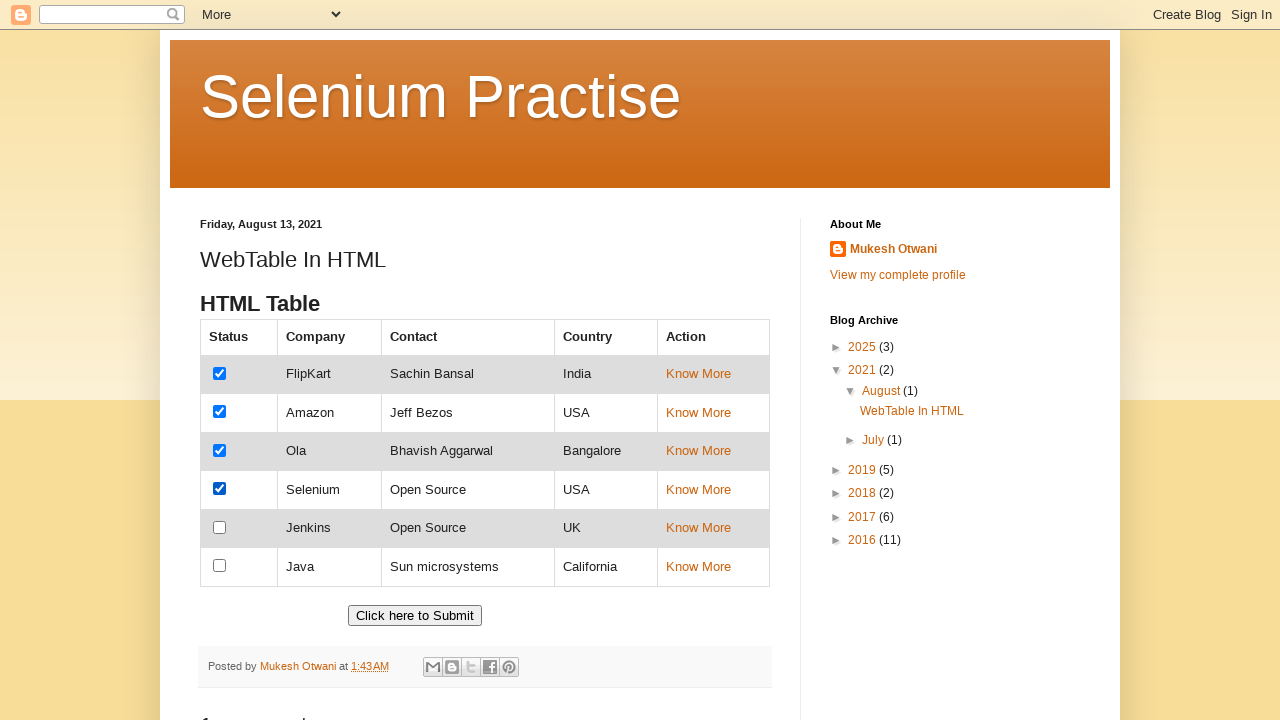

Clicked checkbox 5 of 6 at (220, 527) on input[type='checkbox'] >> nth=4
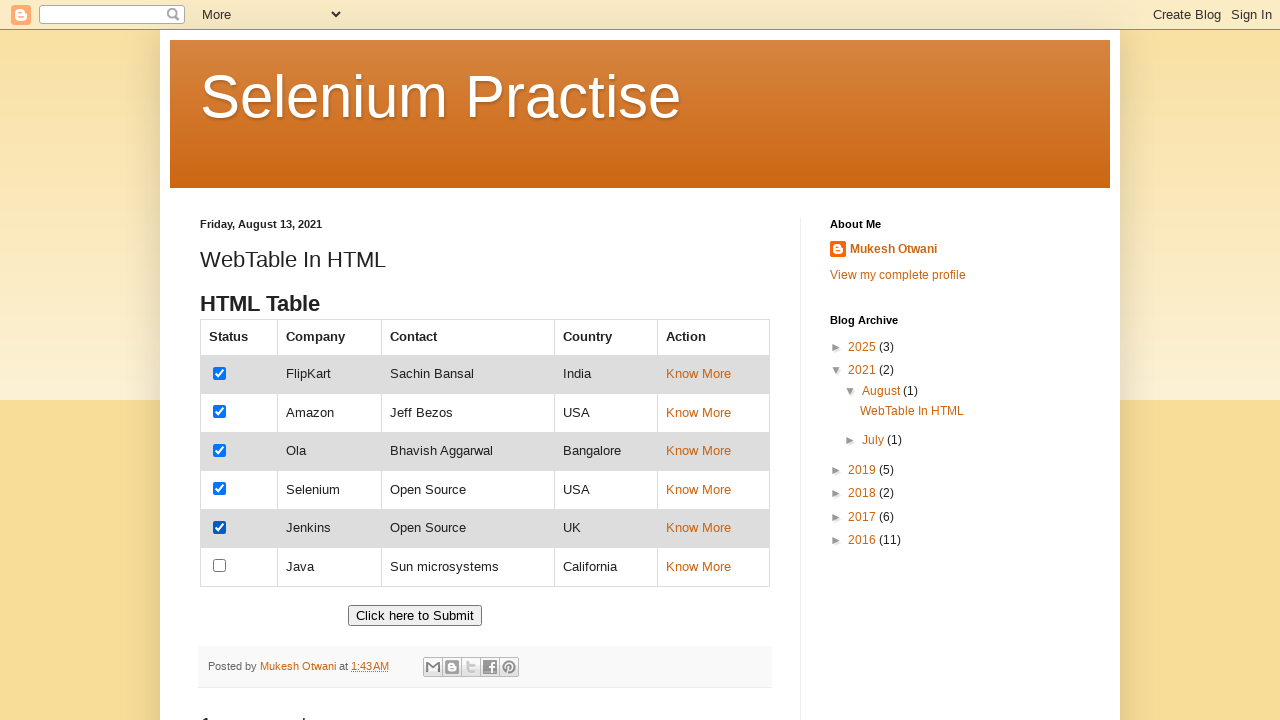

Clicked checkbox 6 of 6 at (220, 566) on input[type='checkbox'] >> nth=5
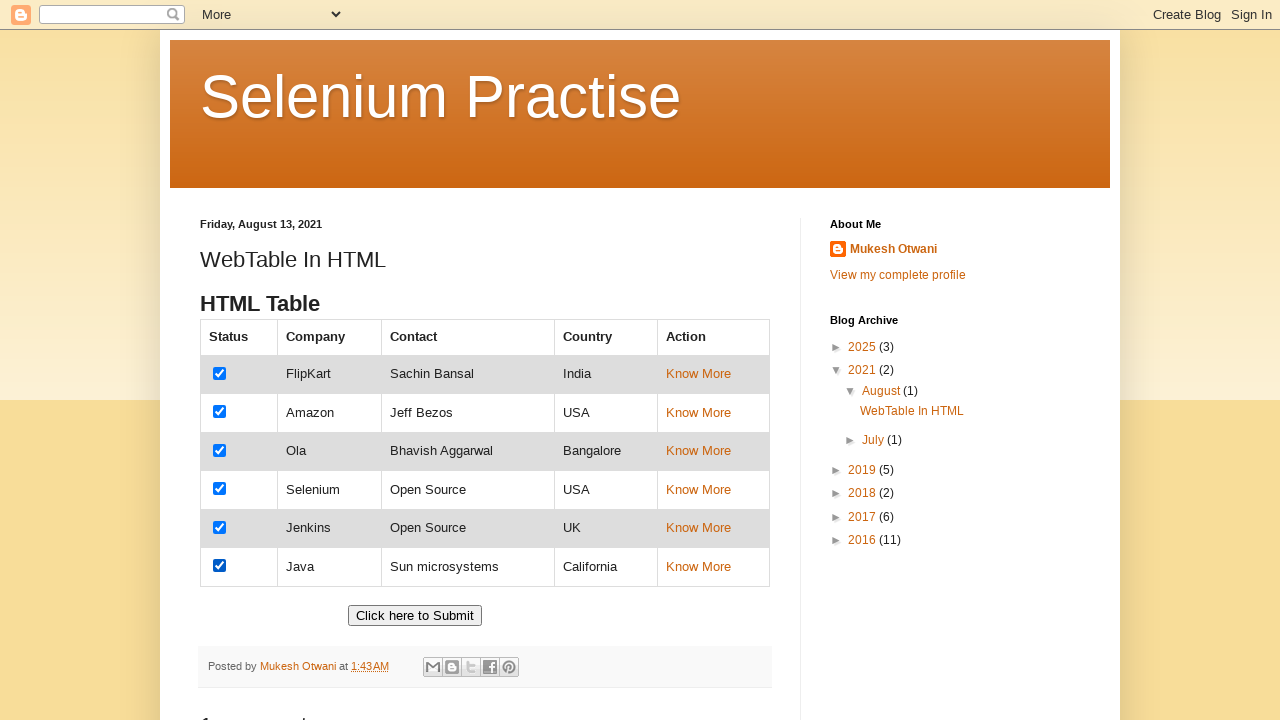

Clicked the submit button at (415, 616) on input[type='submit']
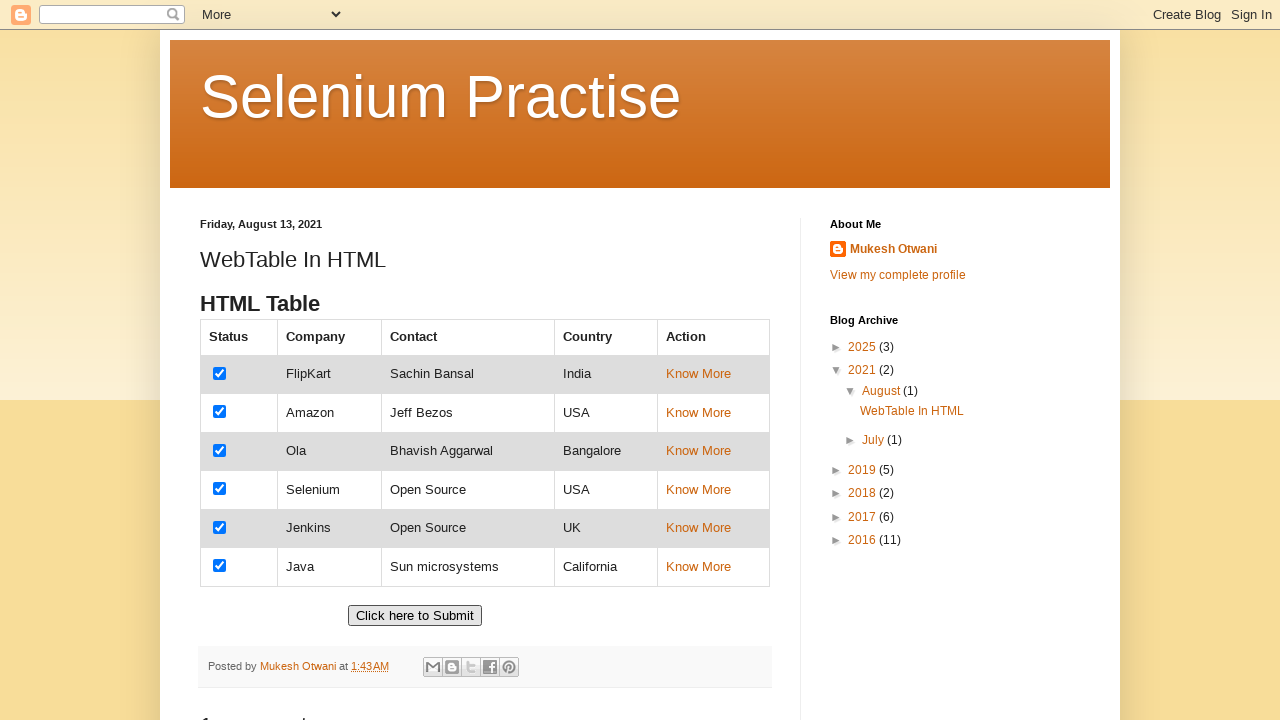

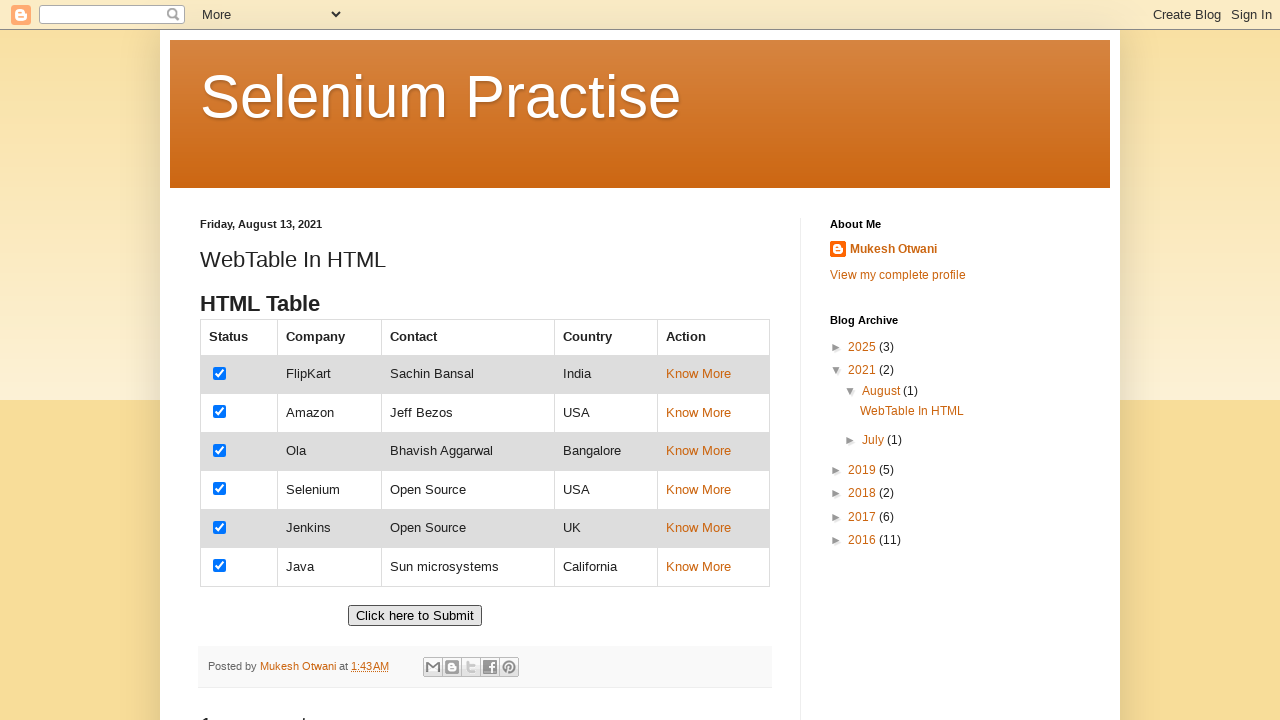